Tests calendar/datepicker functionality by selecting dates from two date picker controls - clicking the first available date in the first picker and selecting date "30" from the second picker

Starting URL: https://rahulshettyacademy.com/dropdownsPractise/#

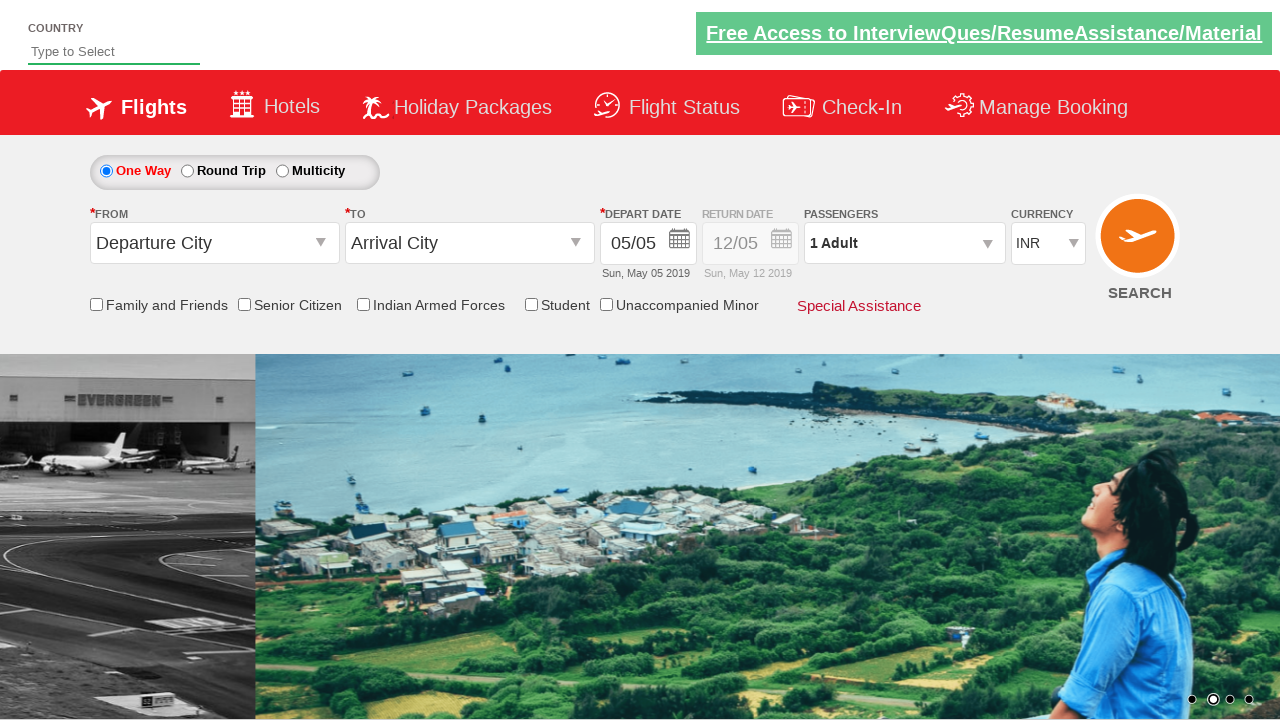

Clicked first date picker trigger button at (680, 242) on (//button[@class='ui-datepicker-trigger'])[1]
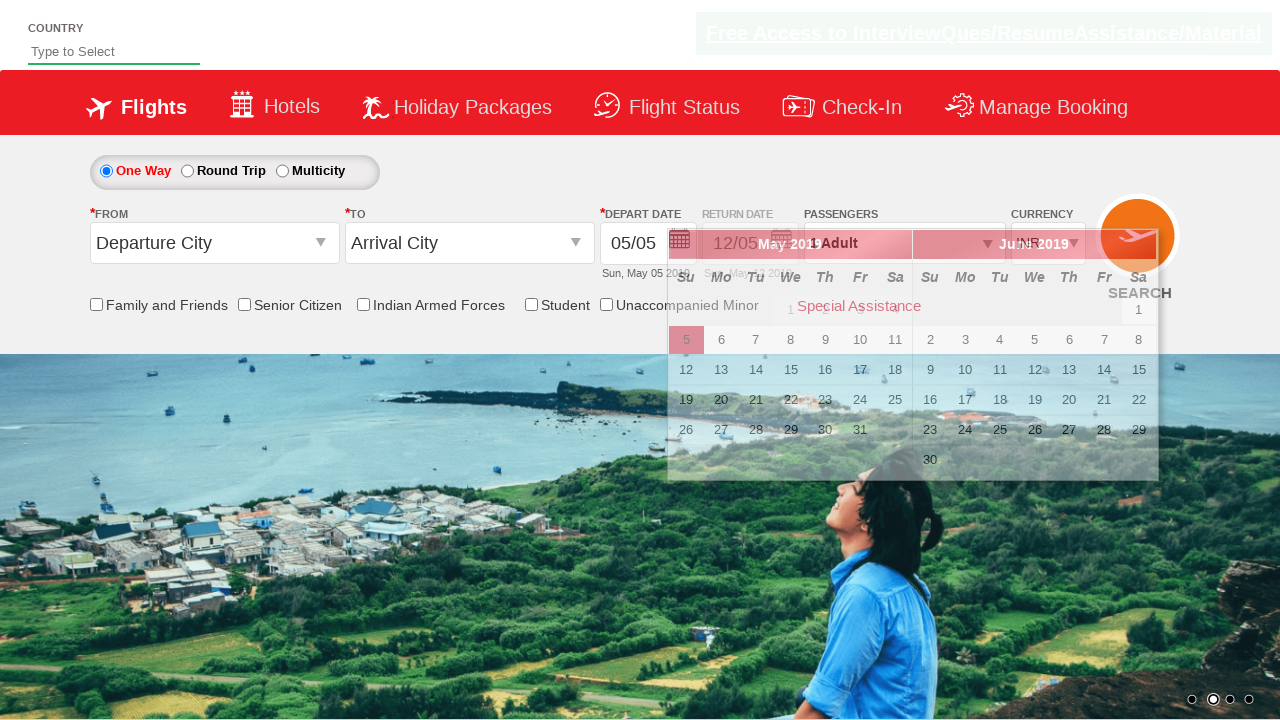

Clicked first available date in calendar at (686, 340) on (//td[@data-event='click']/a)[1]
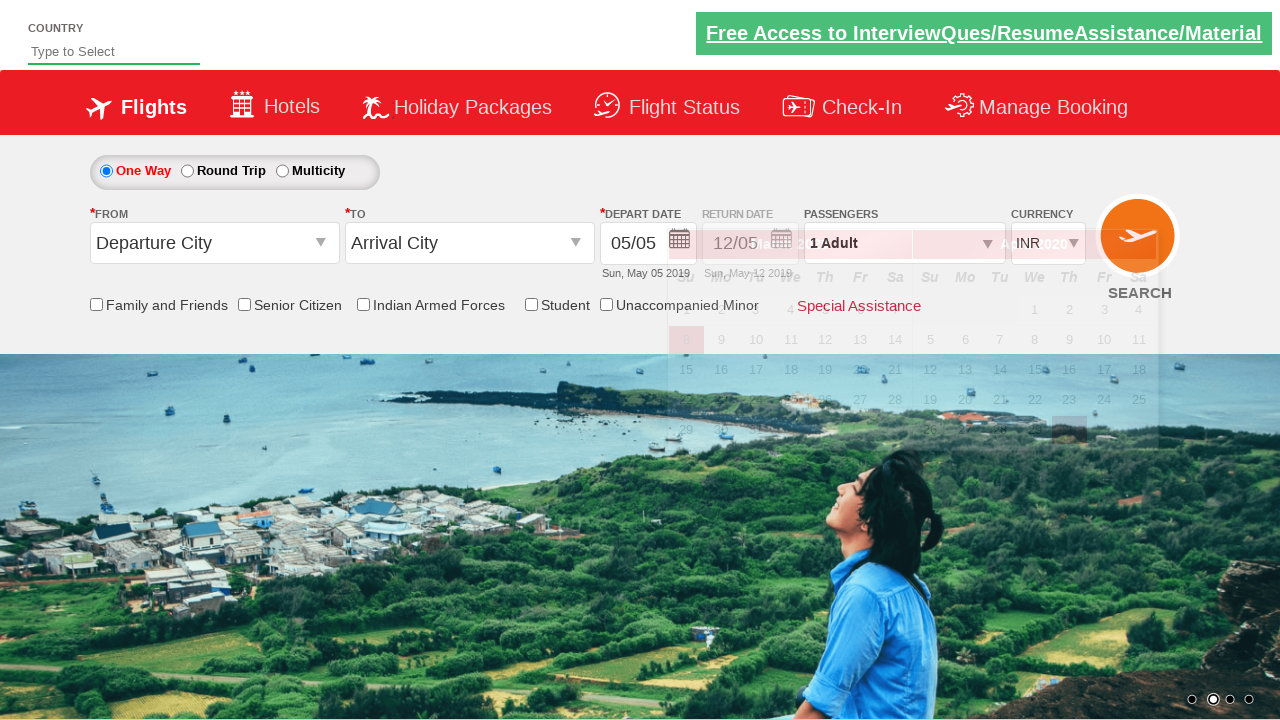

Waited for date selection to register
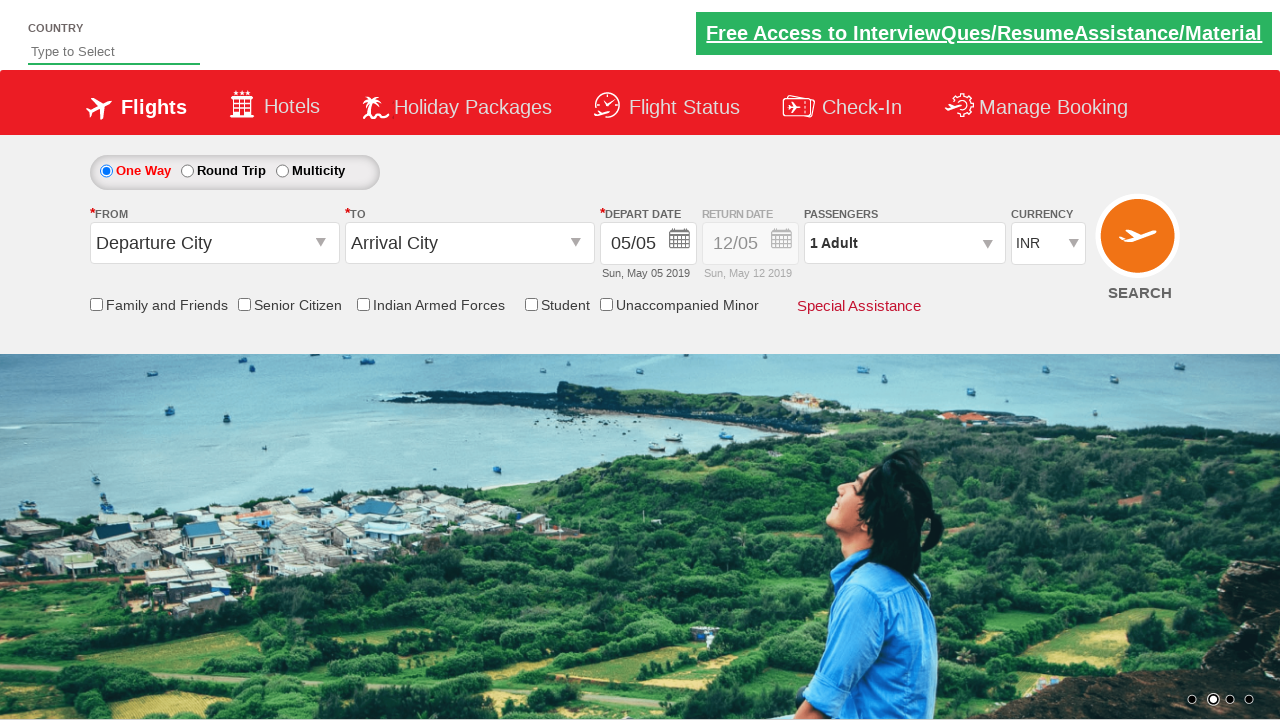

Clicked second date picker trigger button at (782, 242) on (//button[@class='ui-datepicker-trigger'])[2]
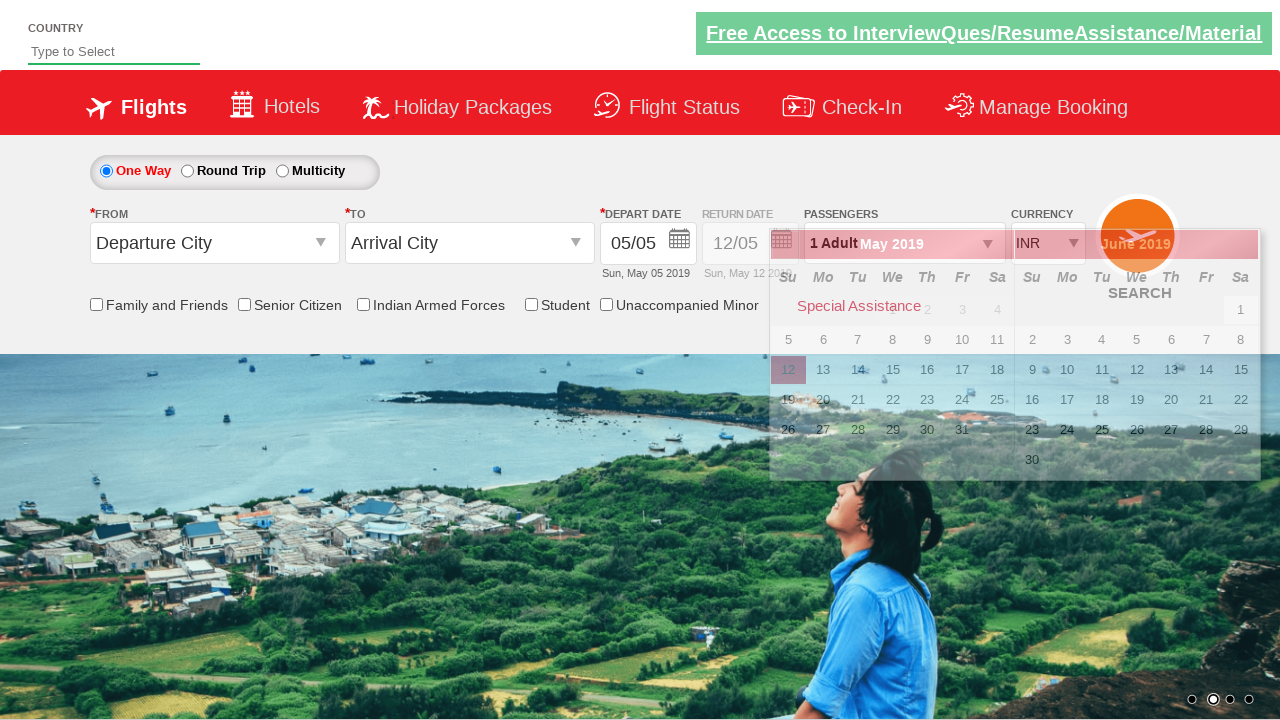

Second calendar appeared with date cells loaded
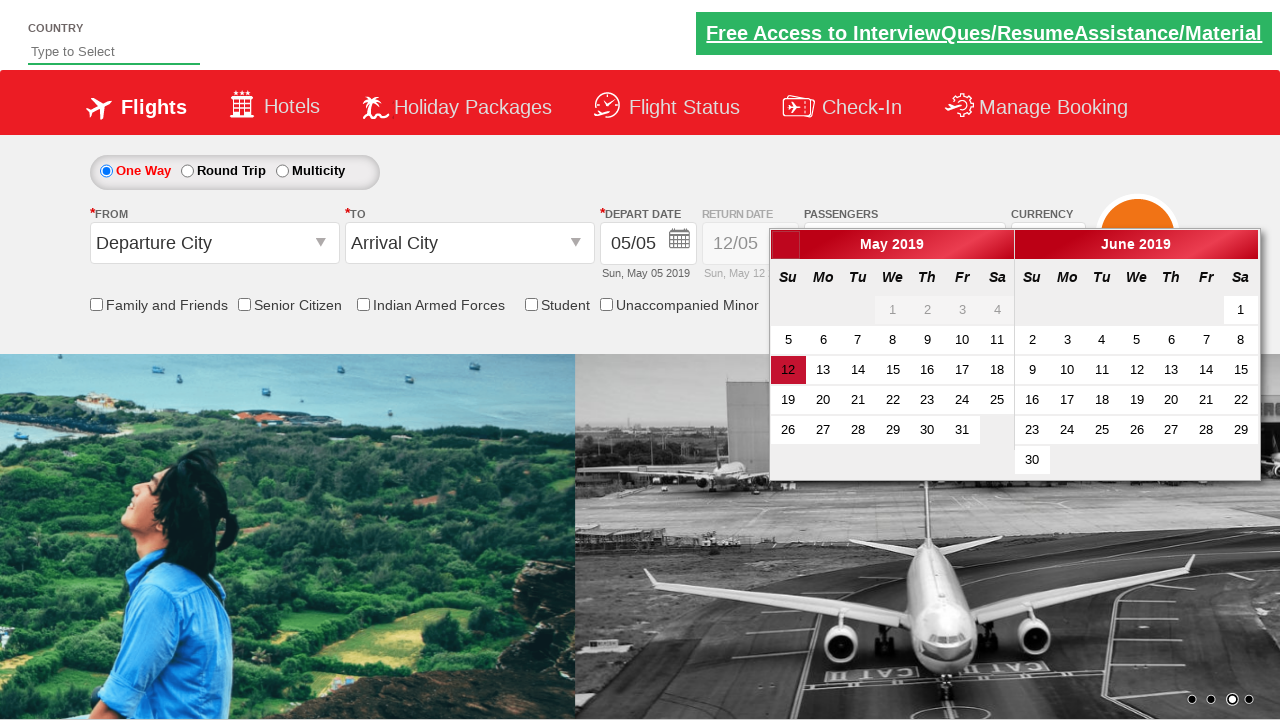

Selected date 30 from second calendar at (927, 430) on xpath=//td[@data-handler='selectDay'] >> nth=25
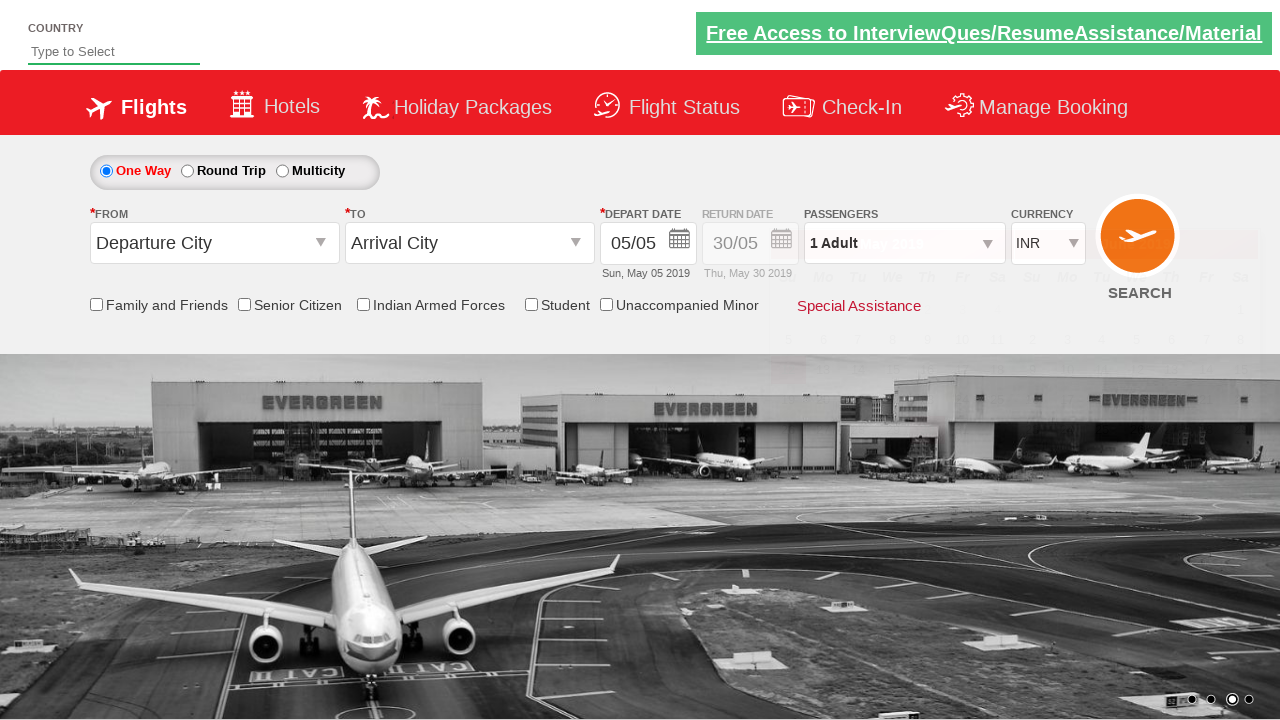

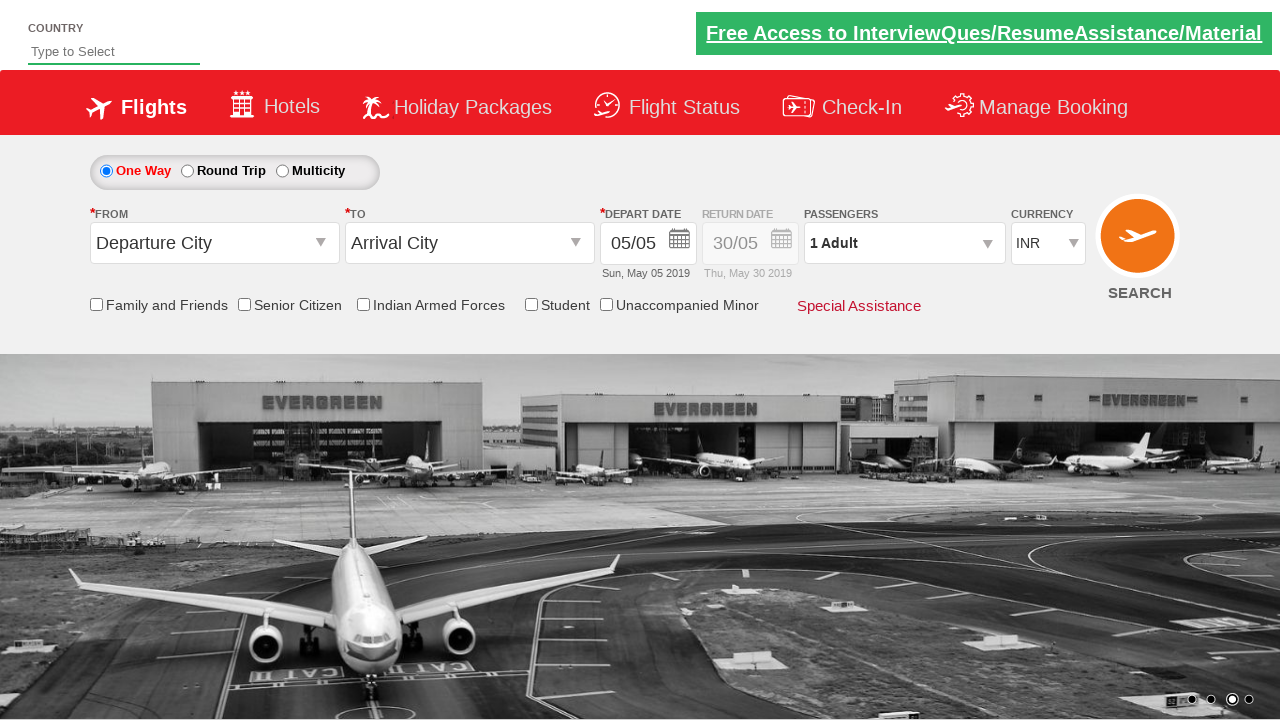